Tests that new todo items are appended to the bottom of the list and counter updates

Starting URL: https://demo.playwright.dev/todomvc

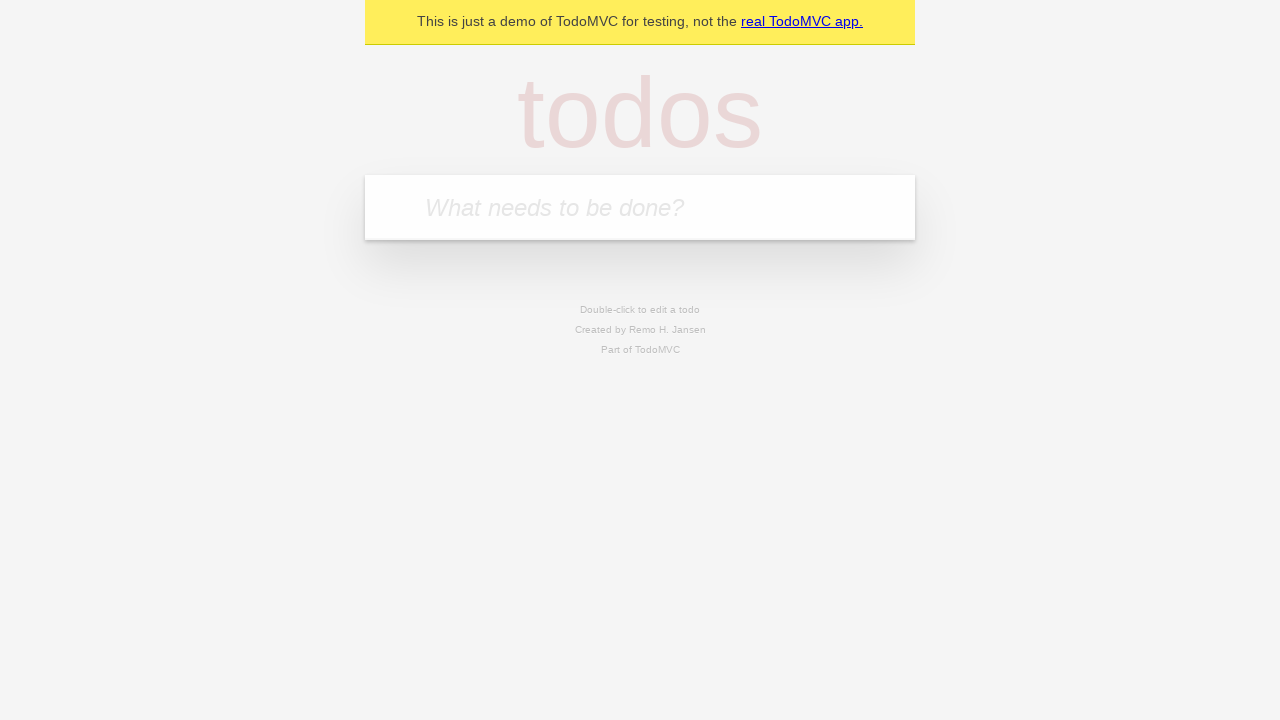

Filled todo input field with 'watch monty python' on internal:attr=[placeholder="What needs to be done?"i]
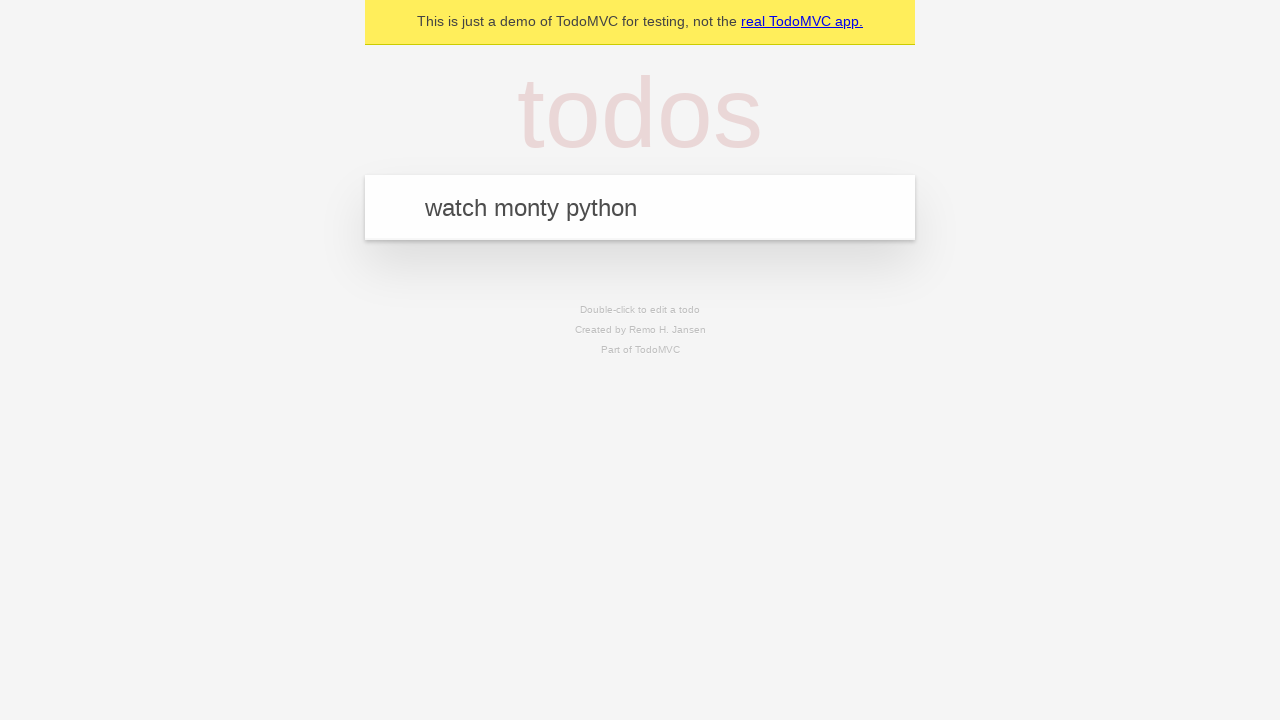

Pressed Enter to add todo 'watch monty python' on internal:attr=[placeholder="What needs to be done?"i]
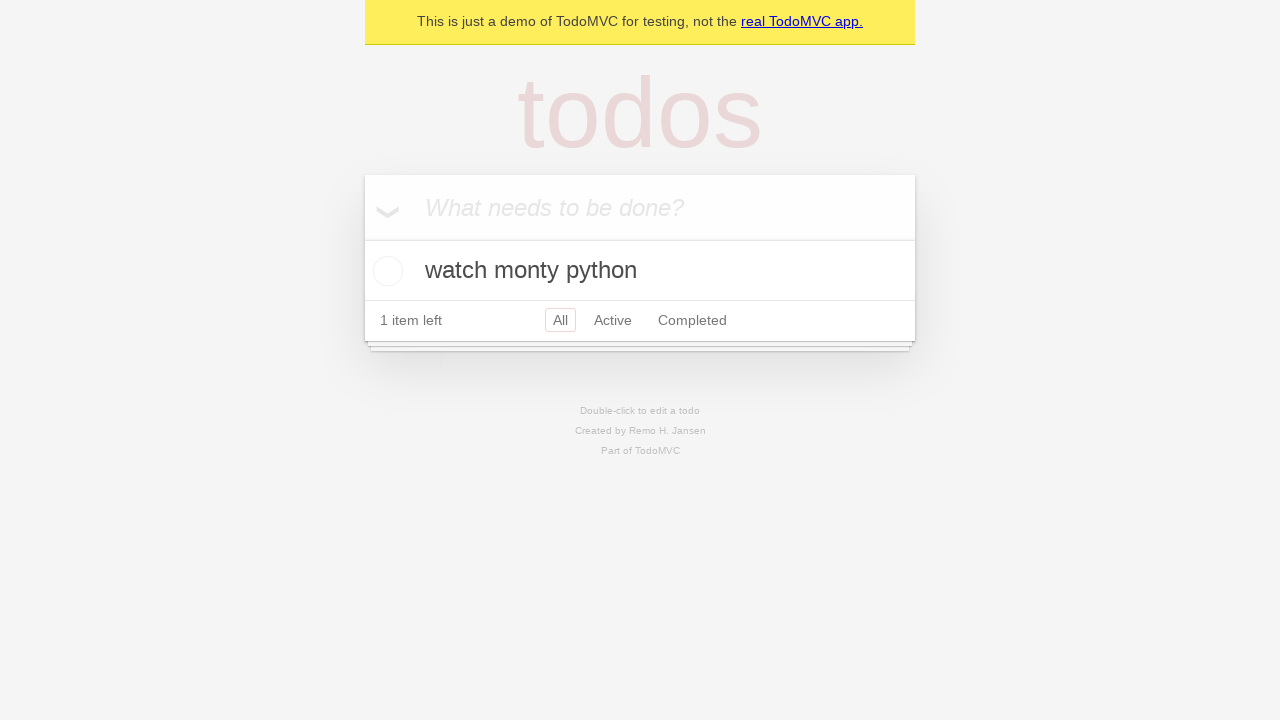

Filled todo input field with 'feed the cat' on internal:attr=[placeholder="What needs to be done?"i]
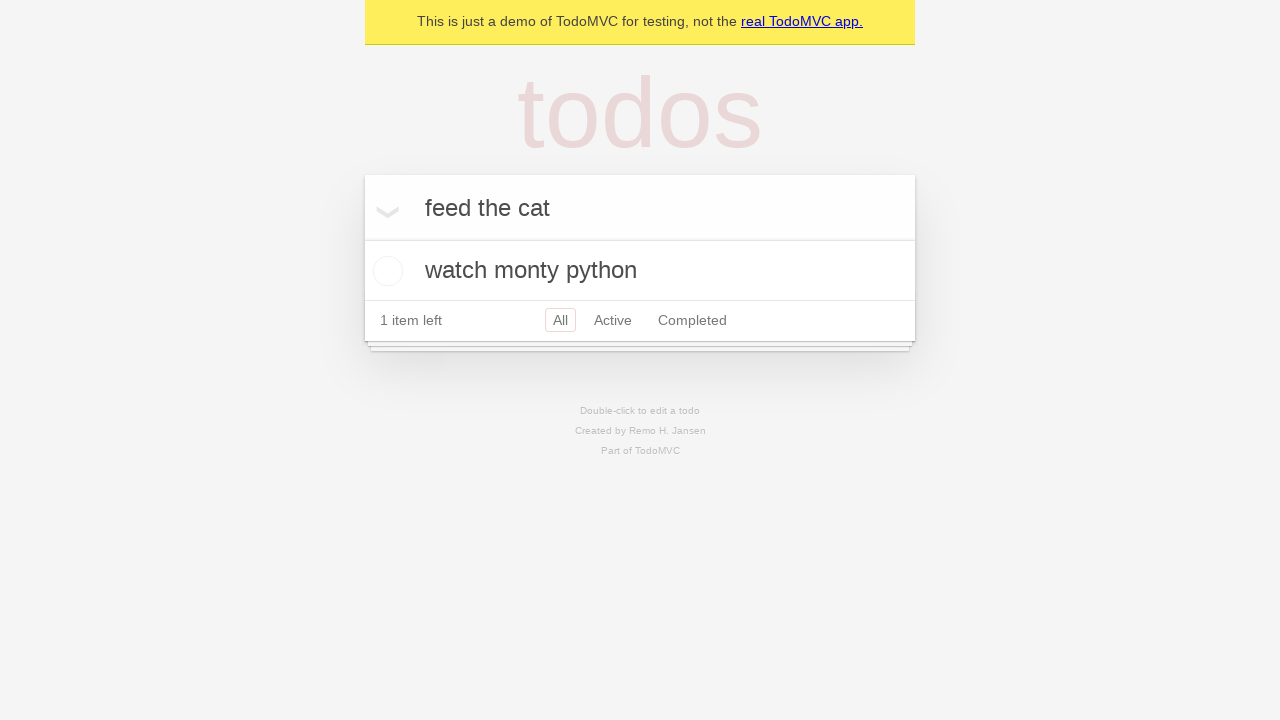

Pressed Enter to add todo 'feed the cat' on internal:attr=[placeholder="What needs to be done?"i]
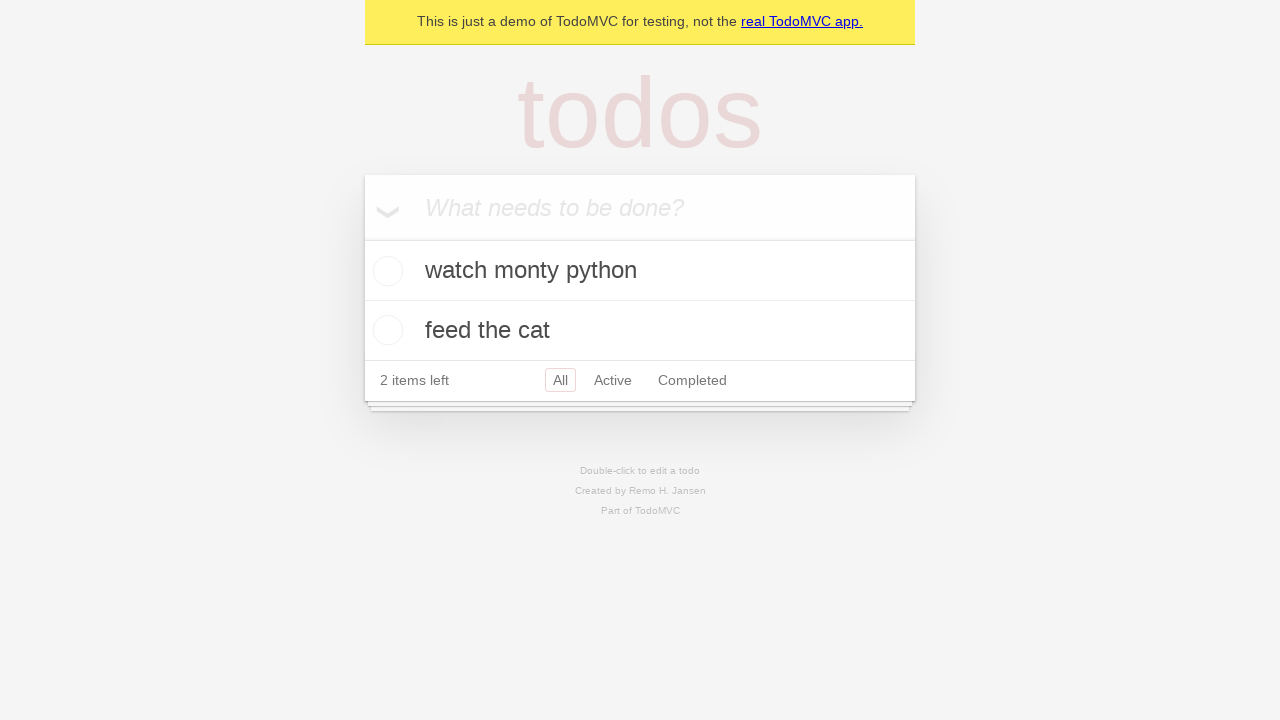

Filled todo input field with 'book a doctors appointment' on internal:attr=[placeholder="What needs to be done?"i]
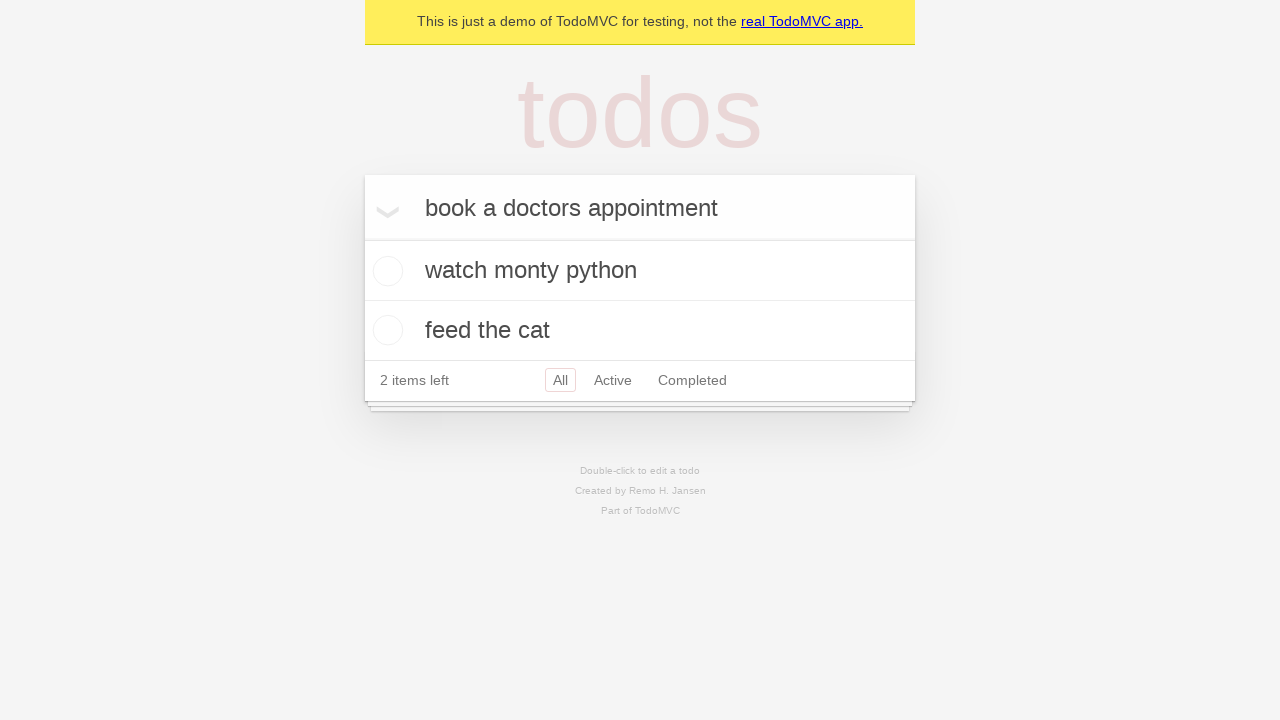

Pressed Enter to add todo 'book a doctors appointment' on internal:attr=[placeholder="What needs to be done?"i]
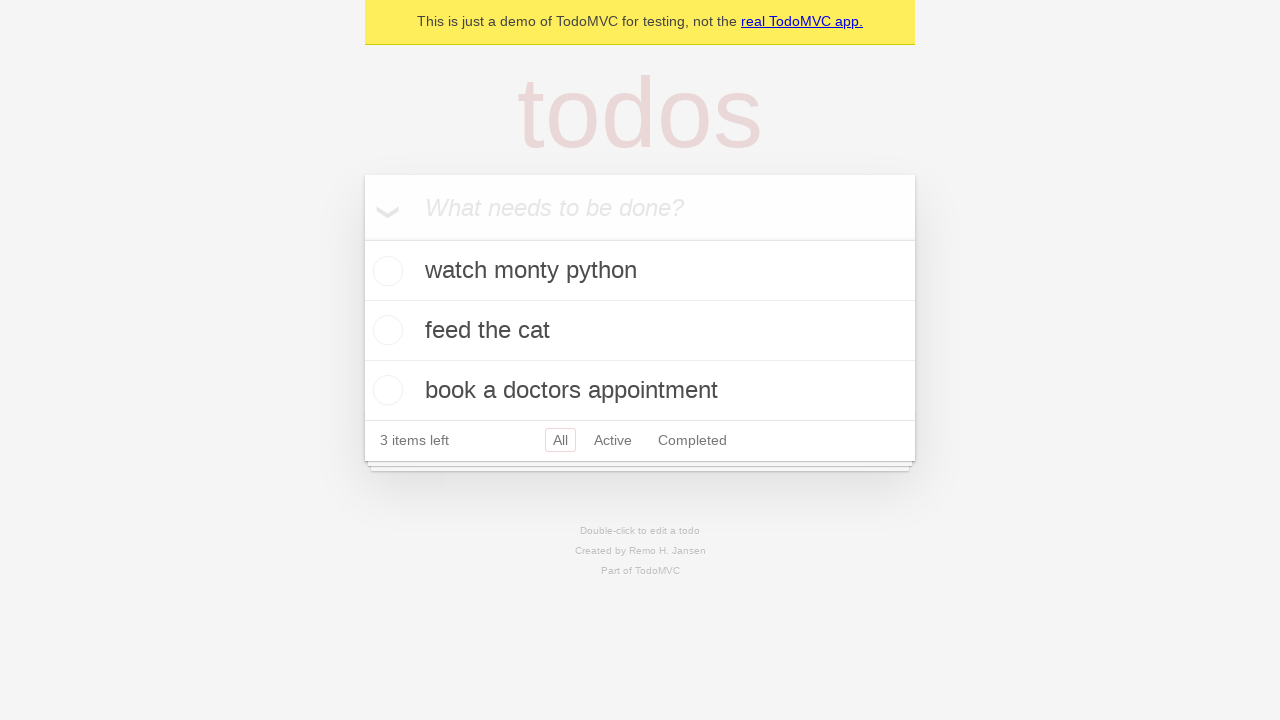

Todo counter element loaded
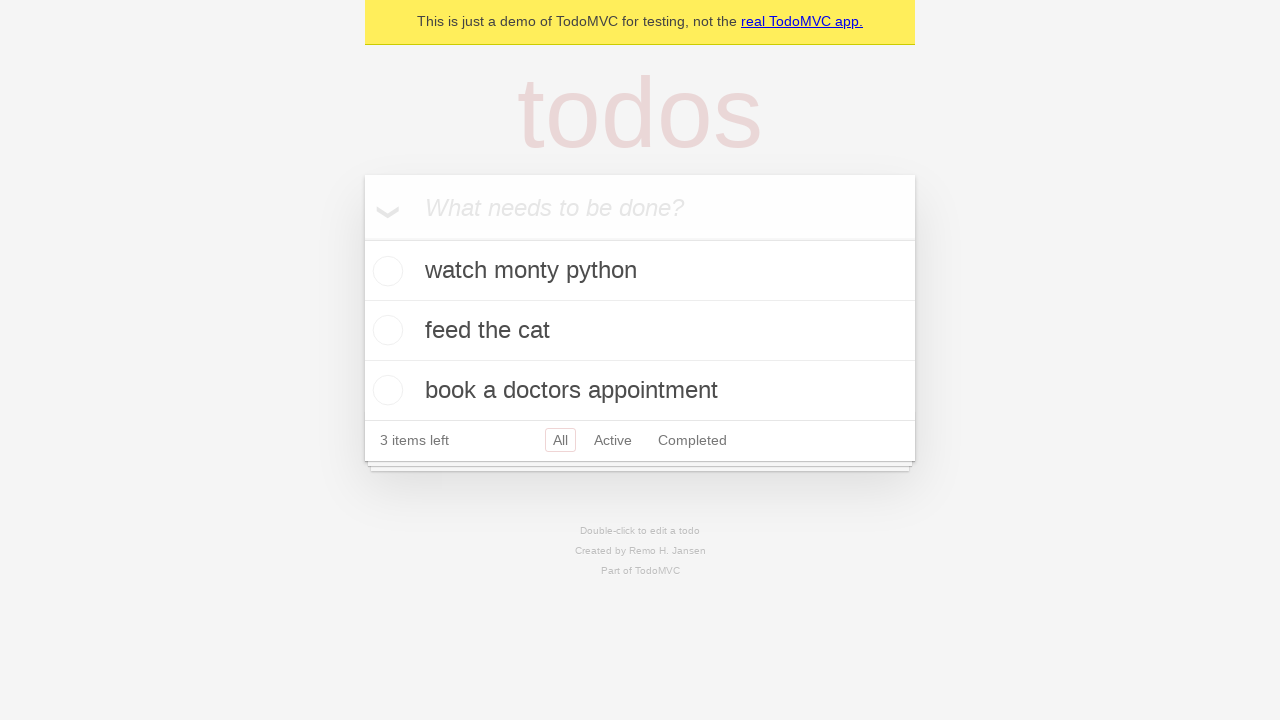

Verified all 3 todo items are displayed in the list
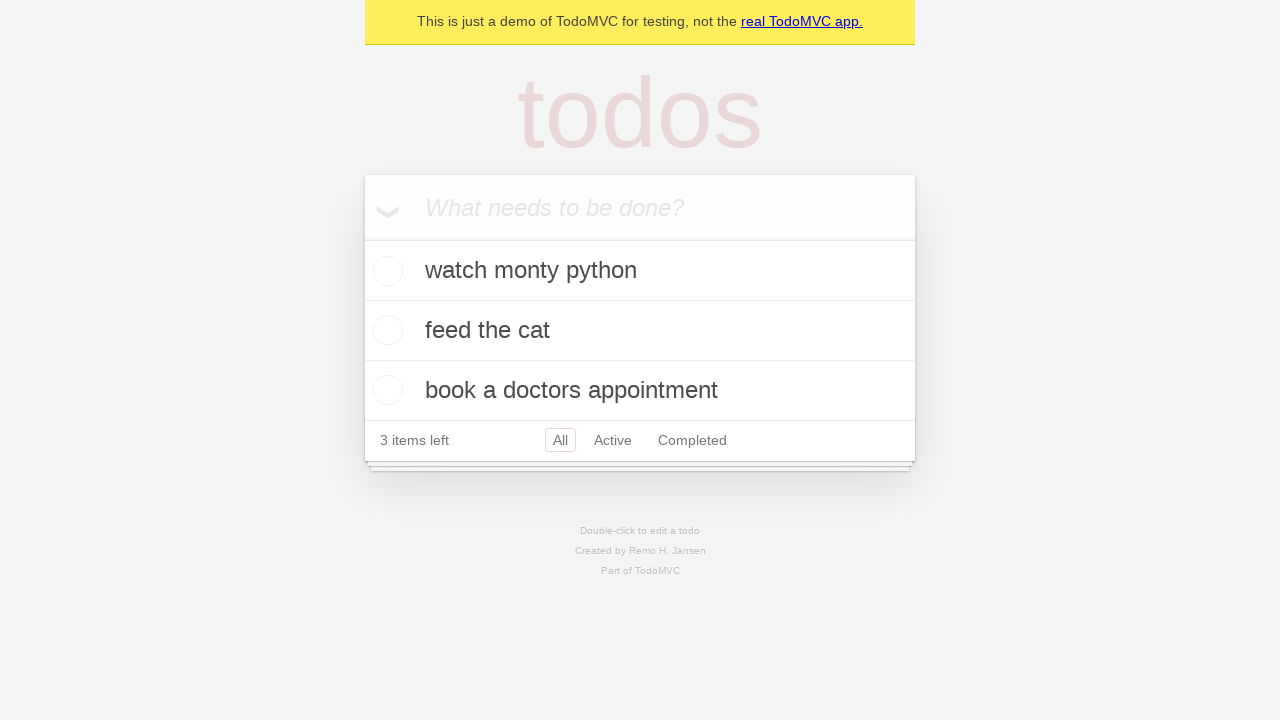

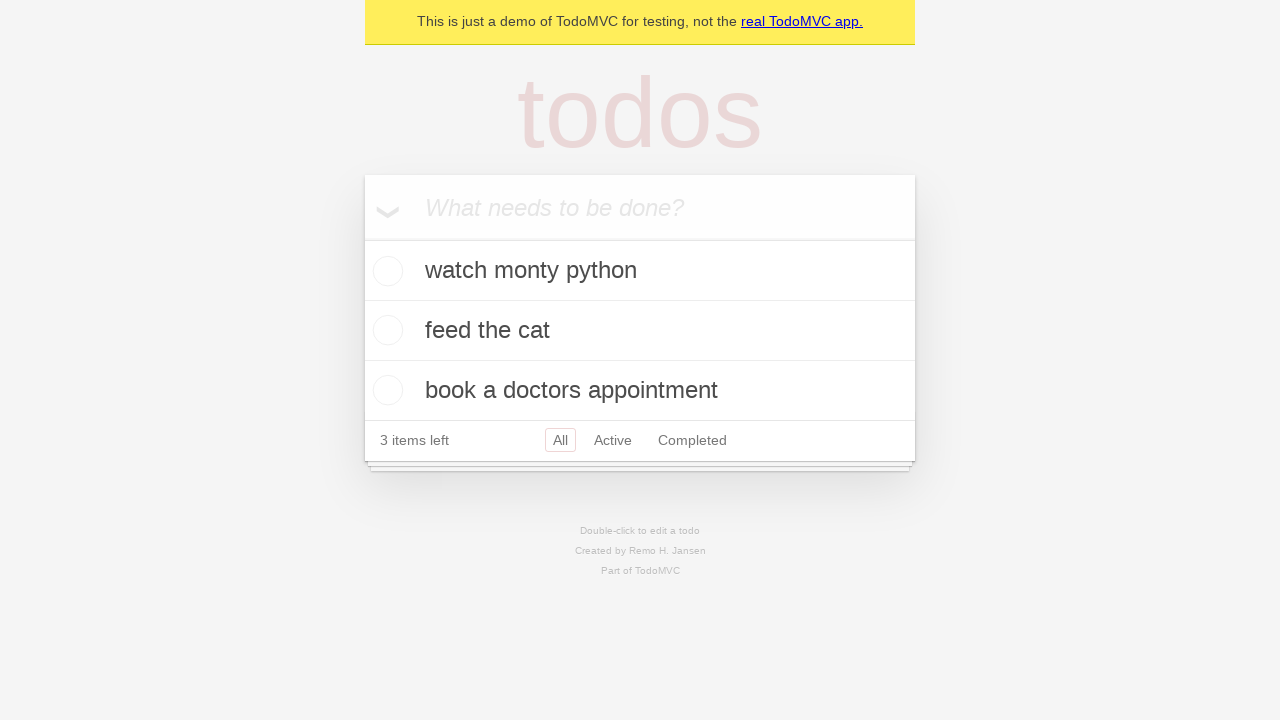